Tests the Selenium website navigation by right-clicking on main menu items (Documentation, Projects, Support, Blog) to open them in new tabs, then switches to one of the opened tabs.

Starting URL: https://www.selenium.dev/

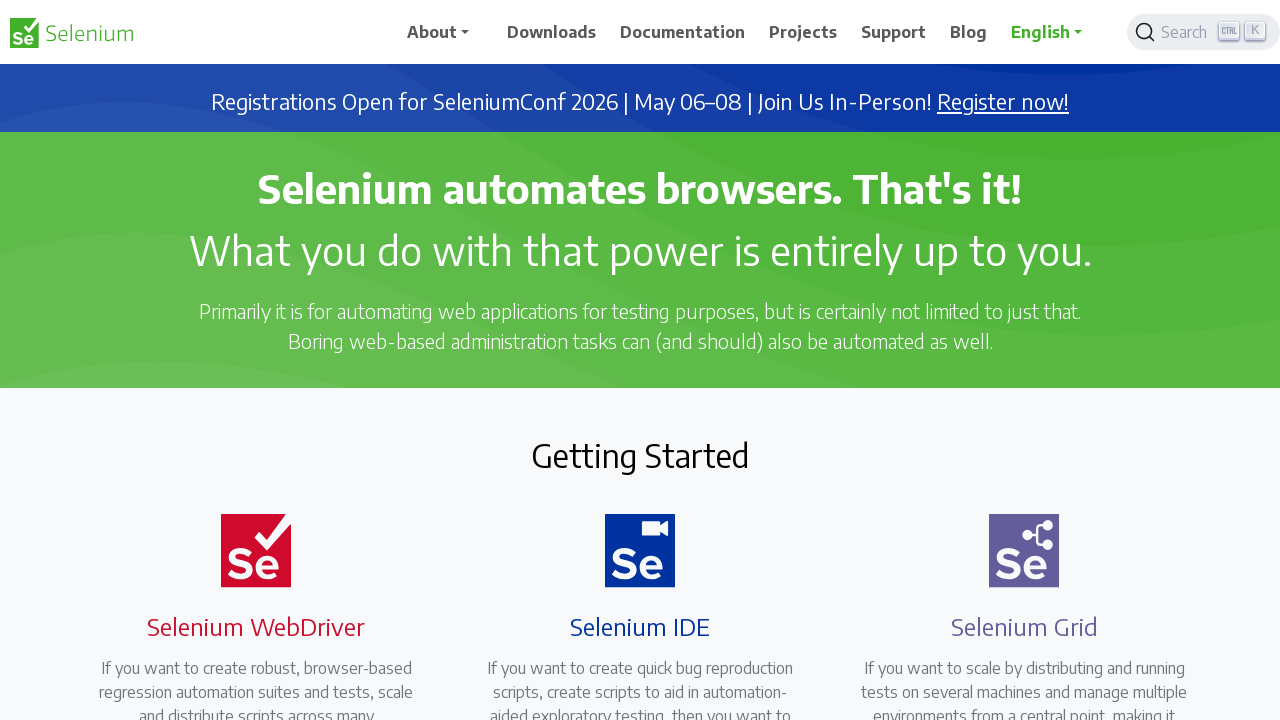

Waited for page to load (domcontentloaded)
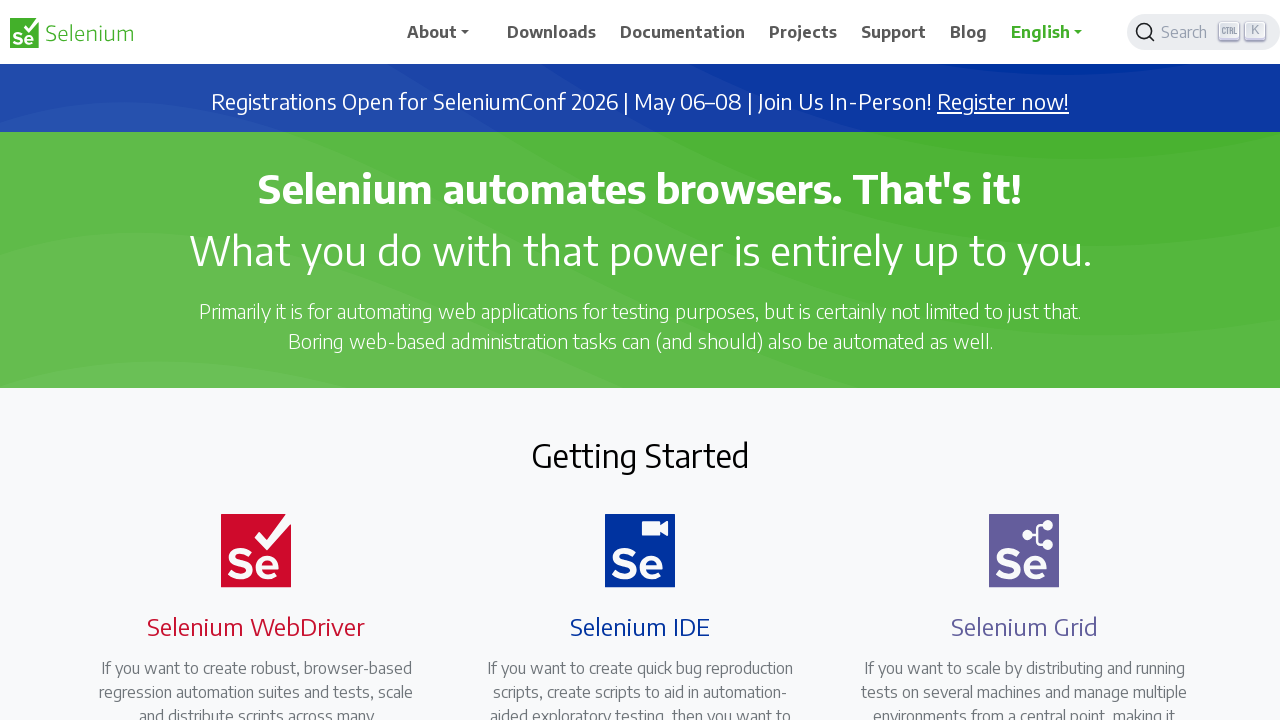

Located Documentation menu item
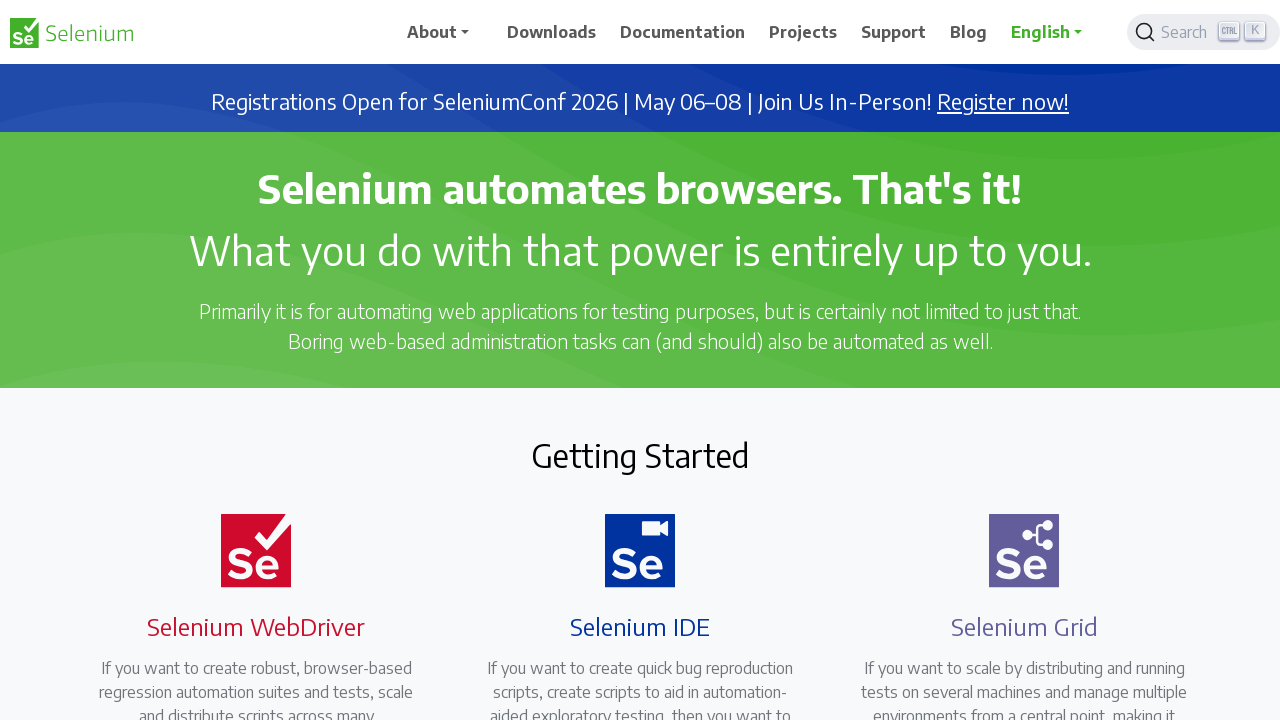

Right-clicked on Documentation menu item at (683, 32) on xpath=//span[text()='Documentation']
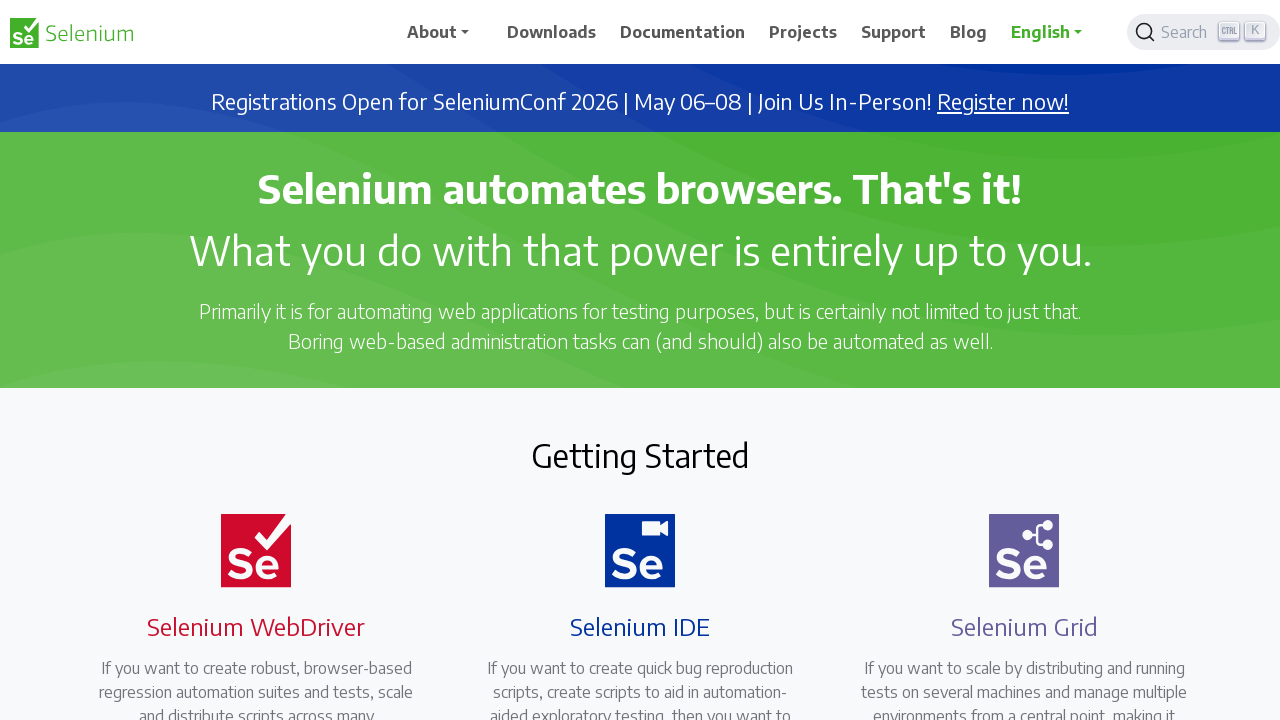

Pressed 't' key to open Documentation in new tab
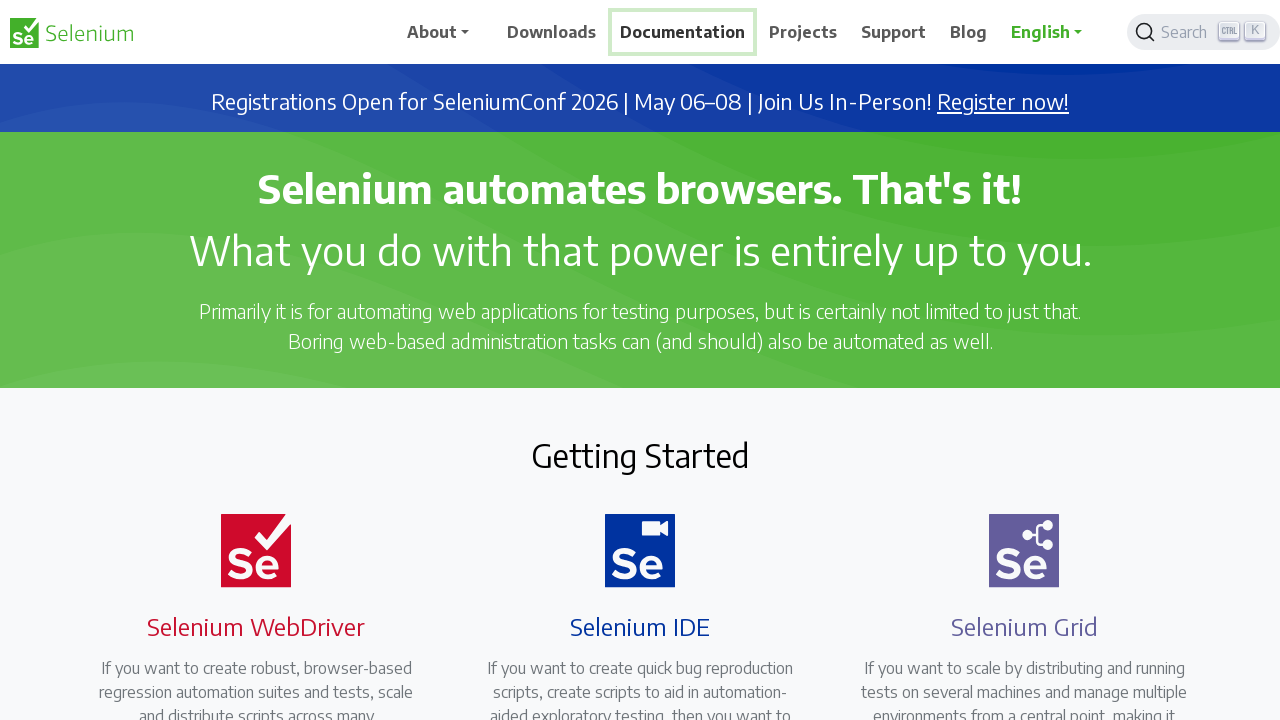

Waited 500ms for Documentation tab to open
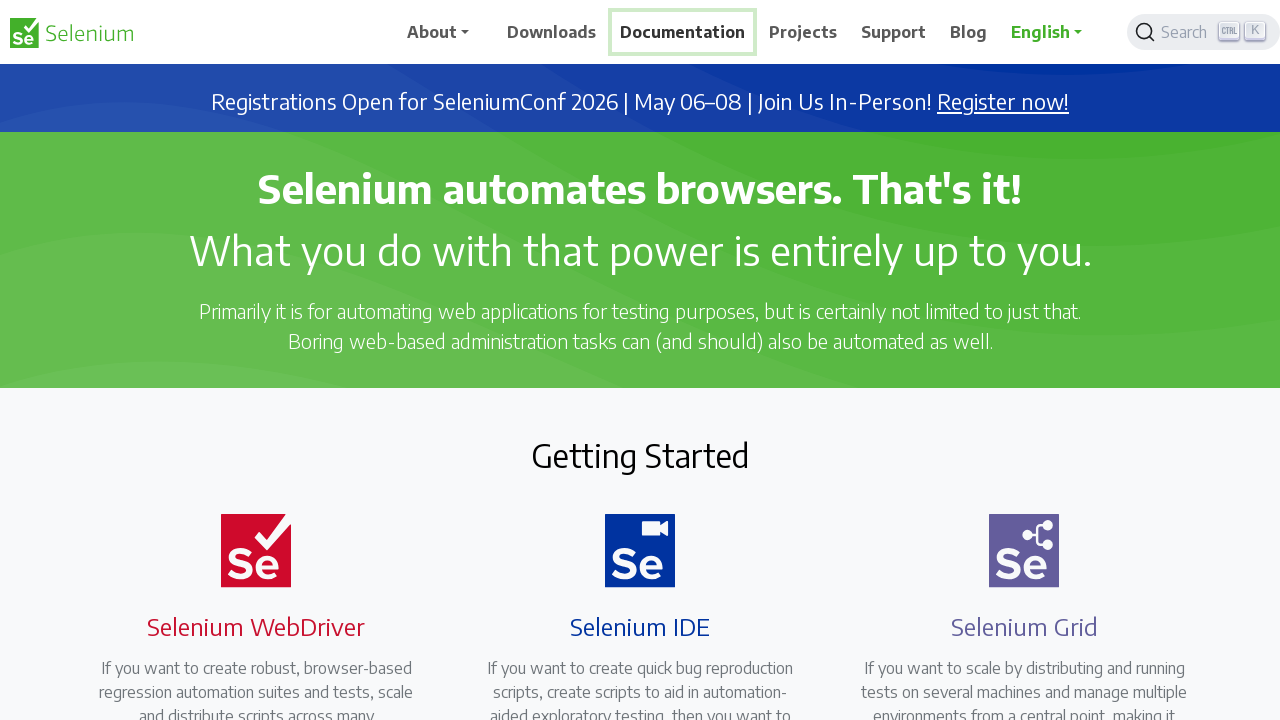

Located Projects menu item
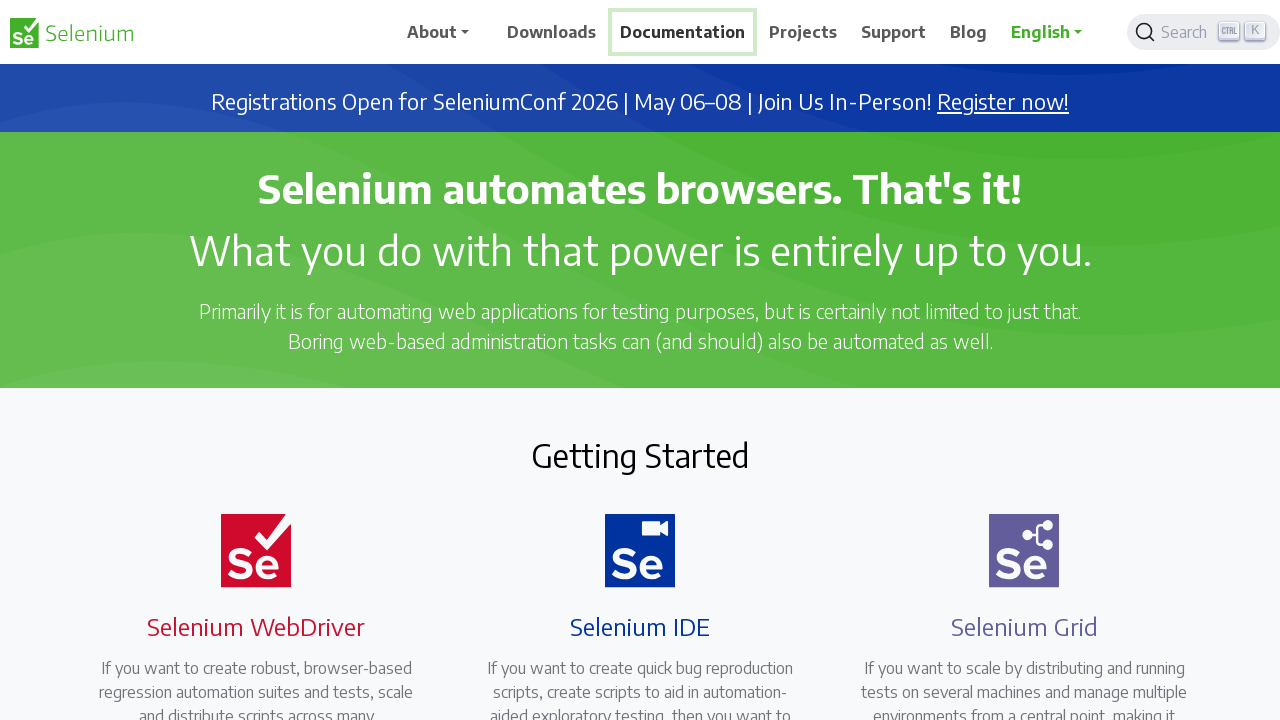

Right-clicked on Projects menu item at (803, 32) on xpath=//span[text()='Projects']
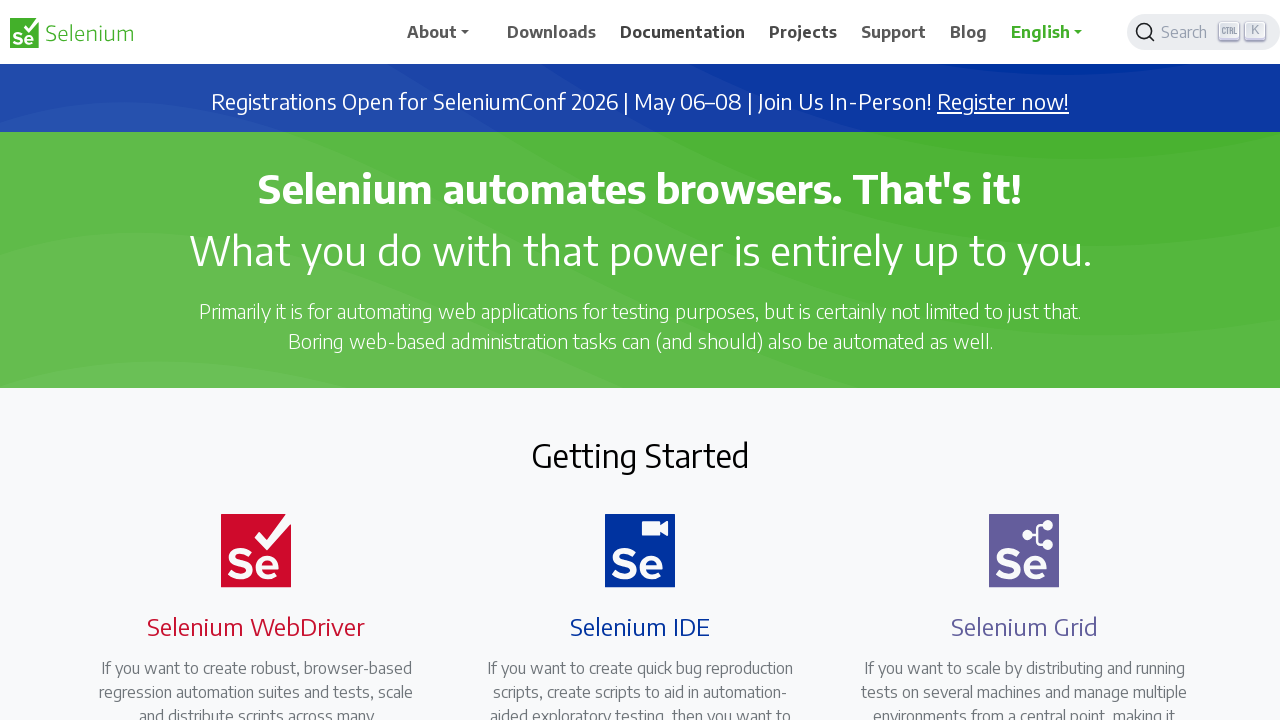

Pressed 't' key to open Projects in new tab
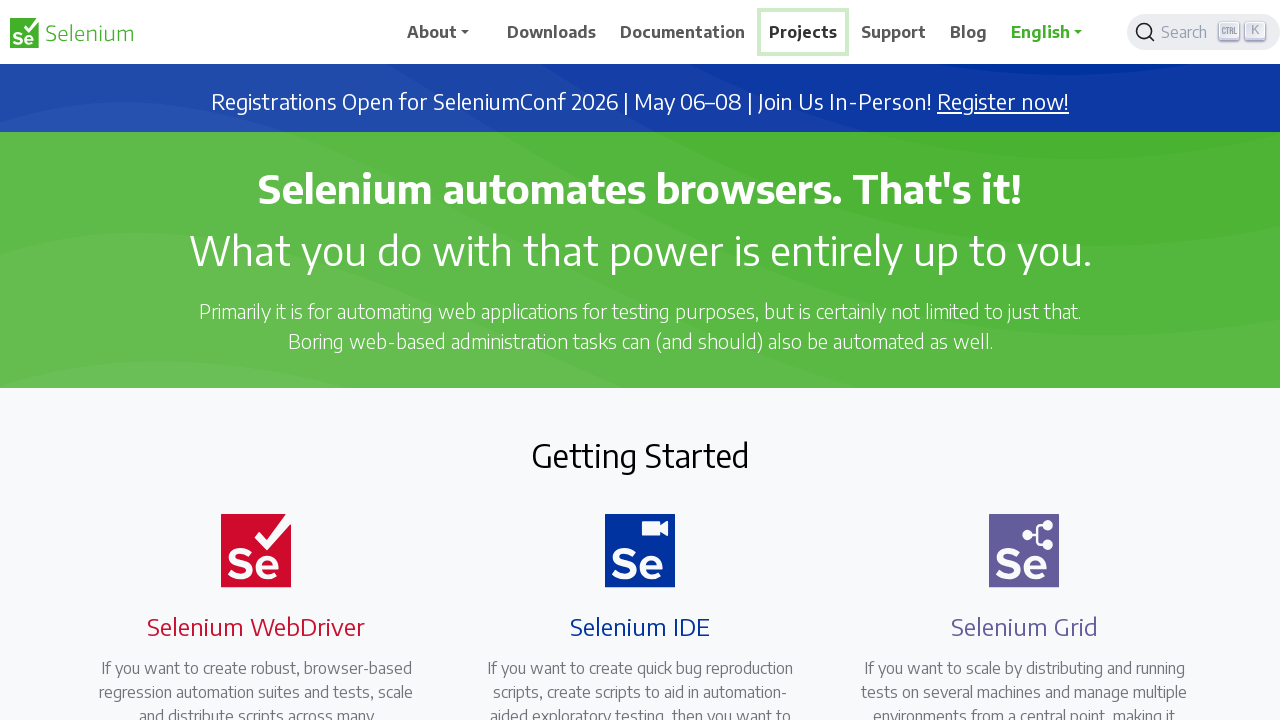

Waited 500ms for Projects tab to open
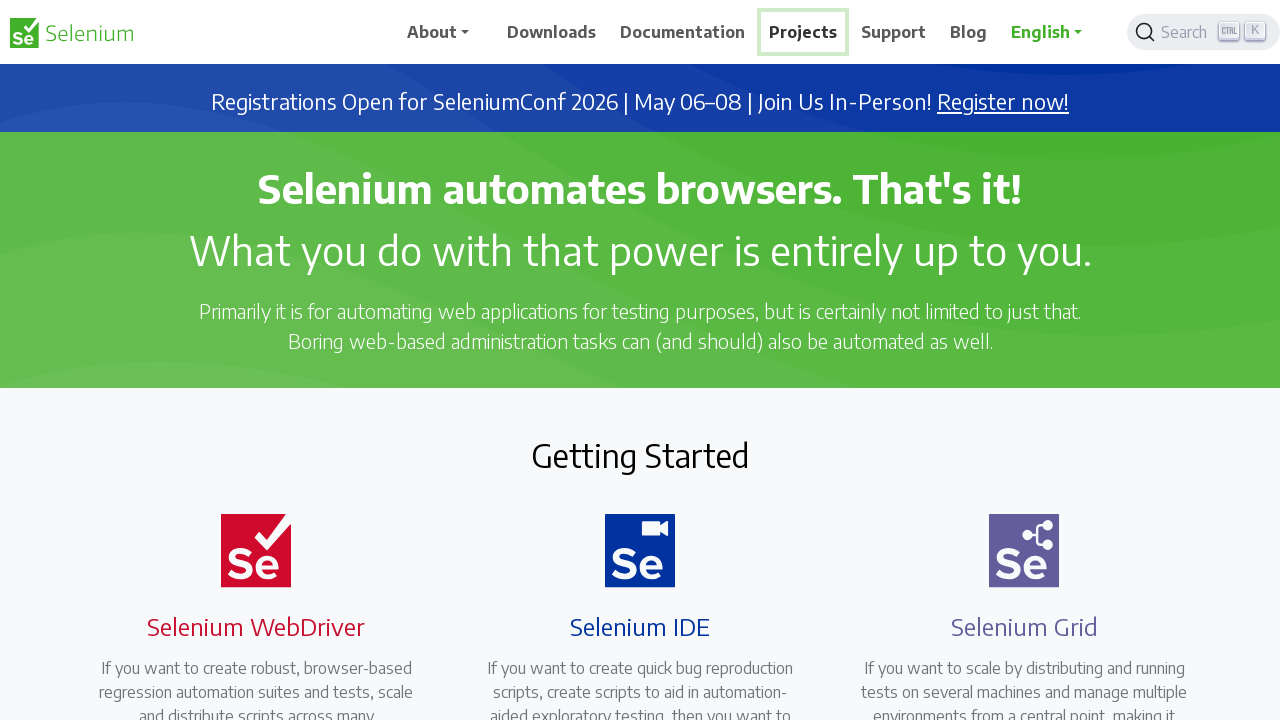

Located Support menu item
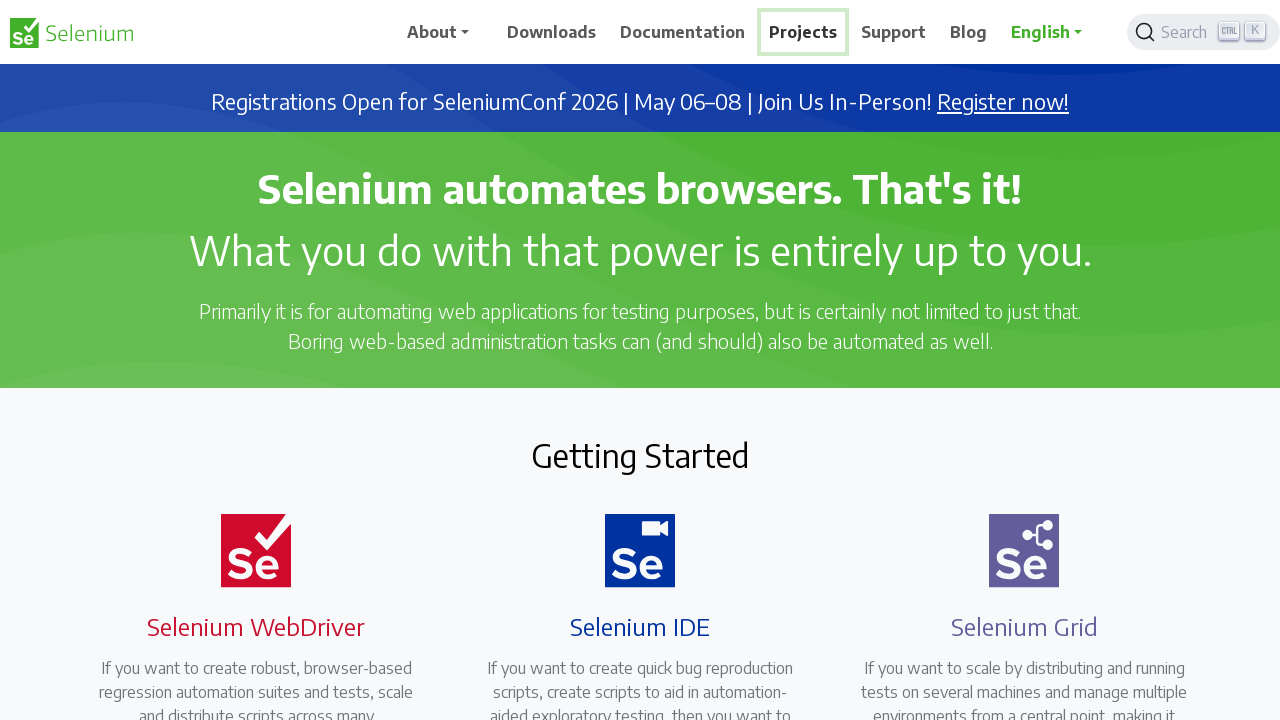

Right-clicked on Support menu item at (894, 32) on xpath=//span[text()='Support']
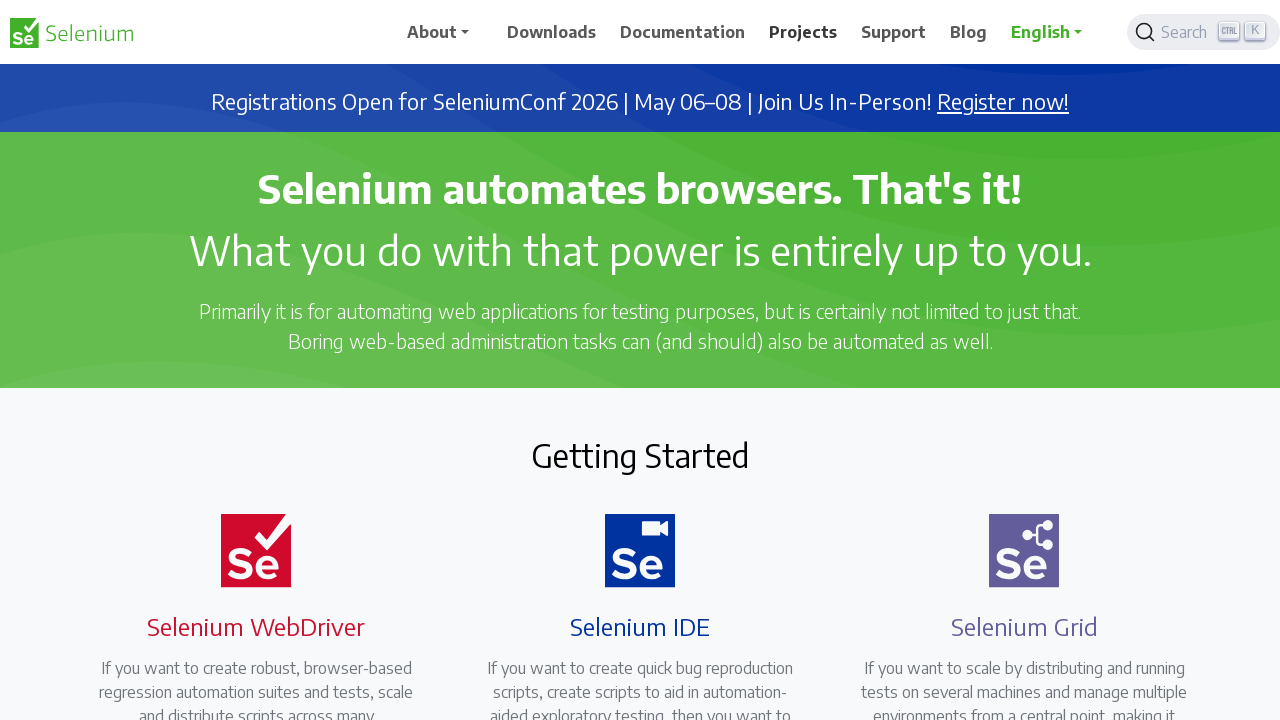

Pressed 't' key to open Support in new tab
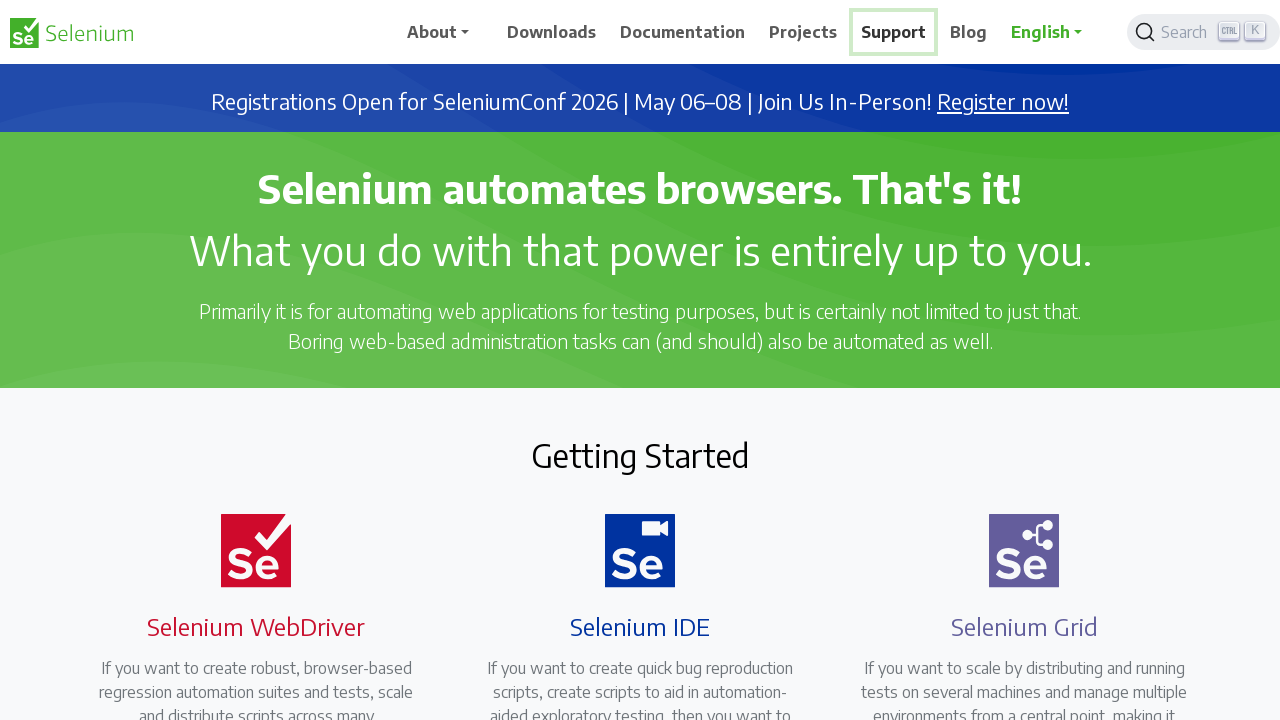

Waited 500ms for Support tab to open
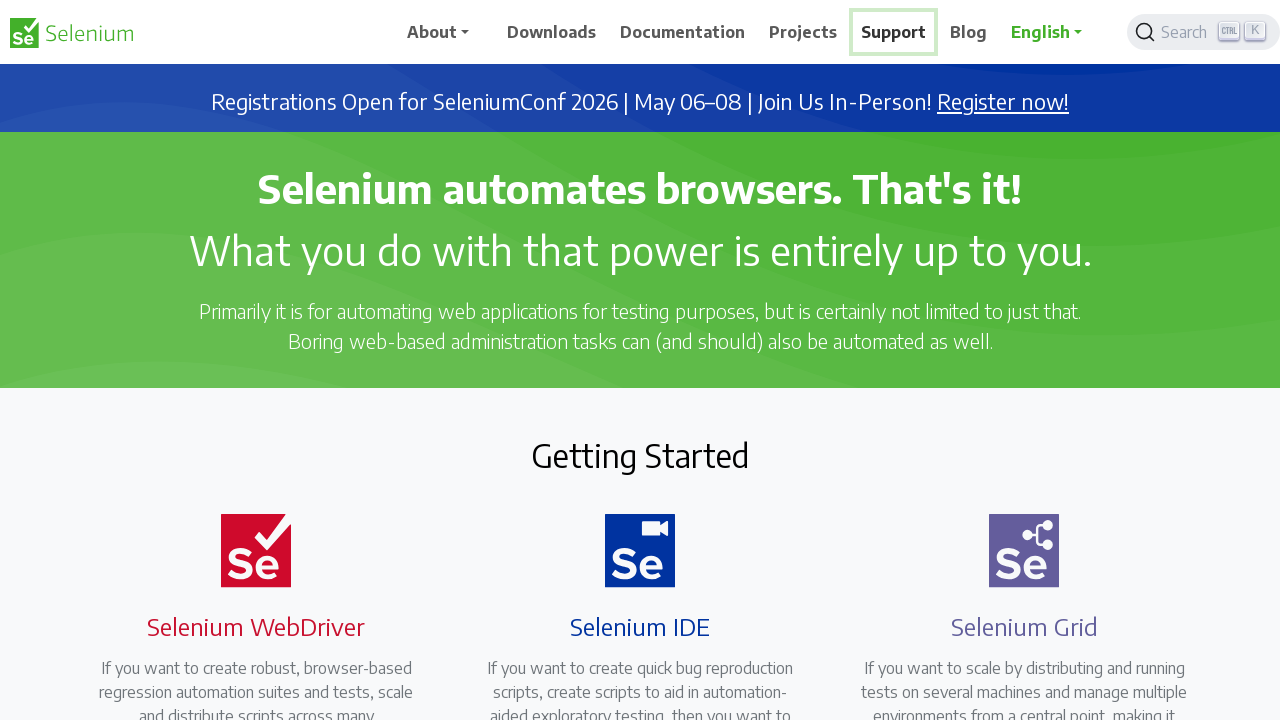

Located Blog menu item
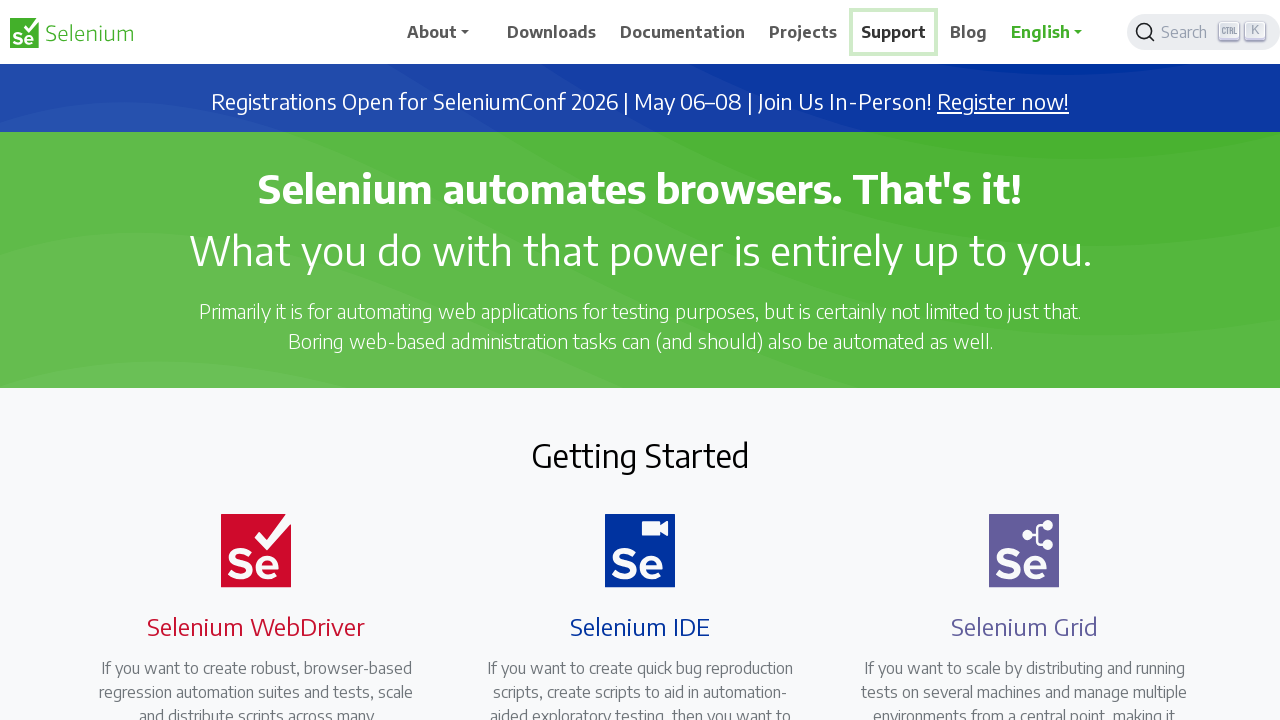

Right-clicked on Blog menu item at (969, 32) on xpath=//span[text()='Blog']
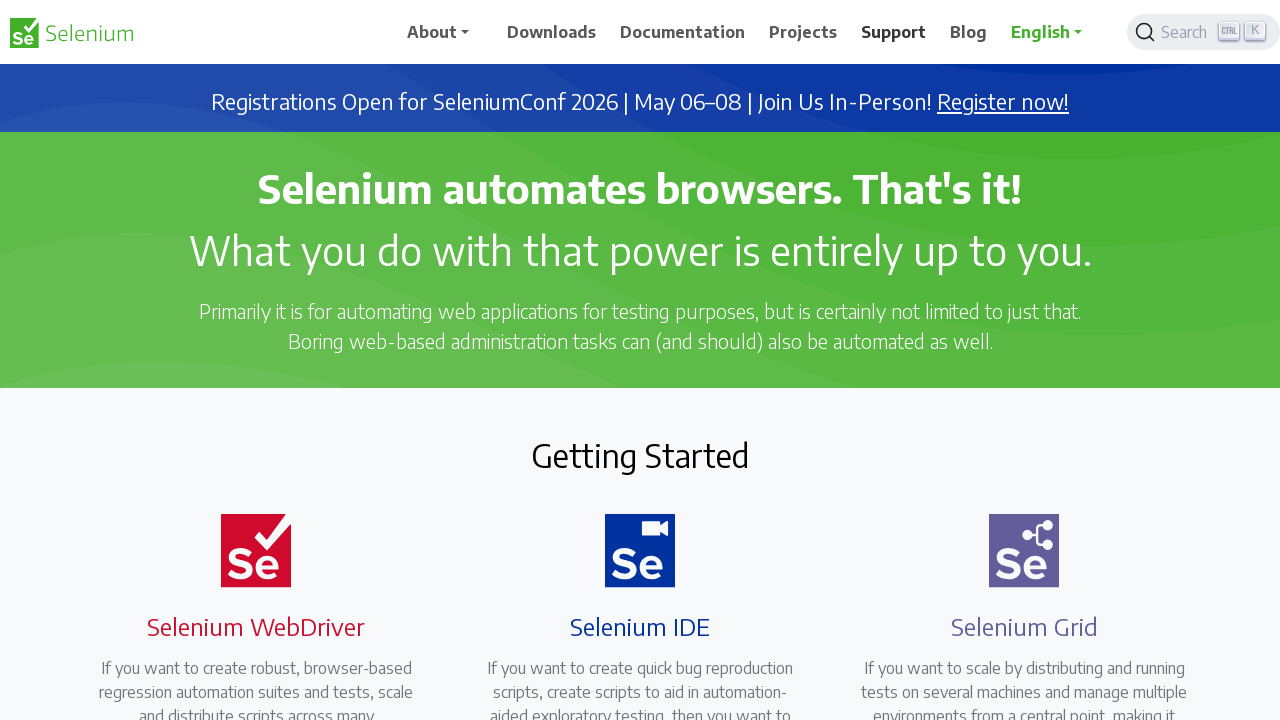

Pressed 't' key to open Blog in new tab
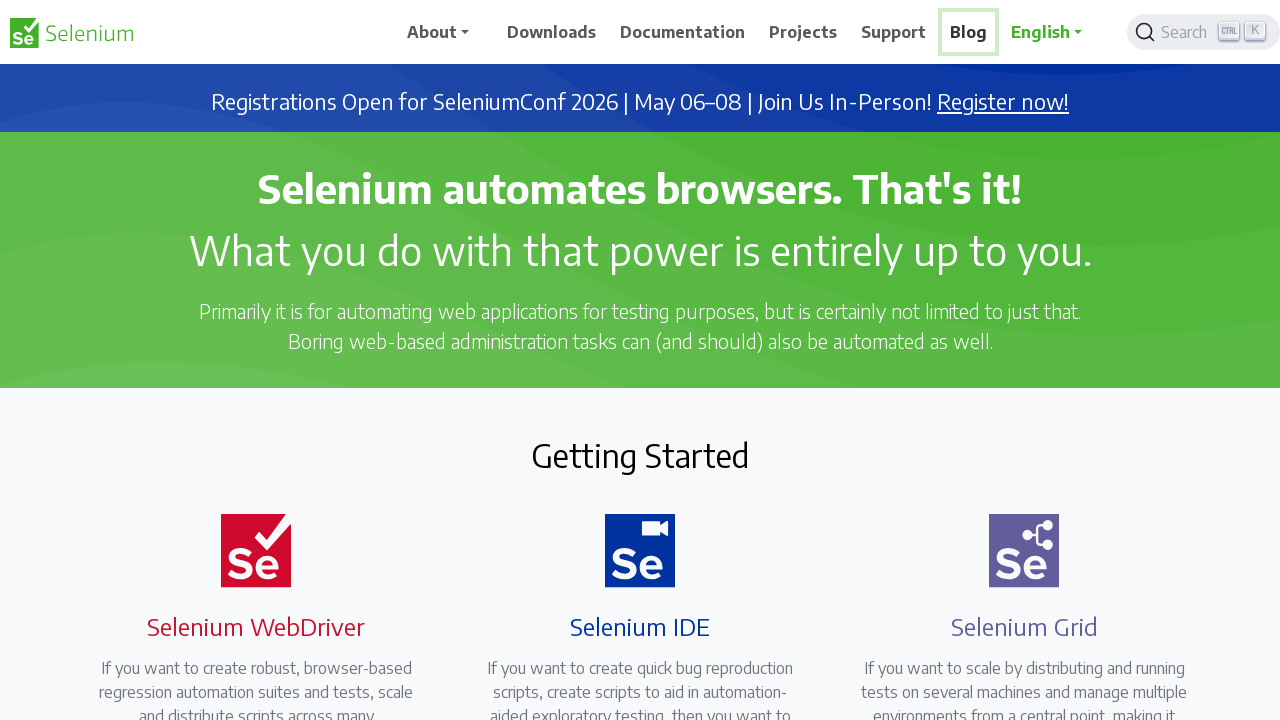

Waited 500ms for Blog tab to open
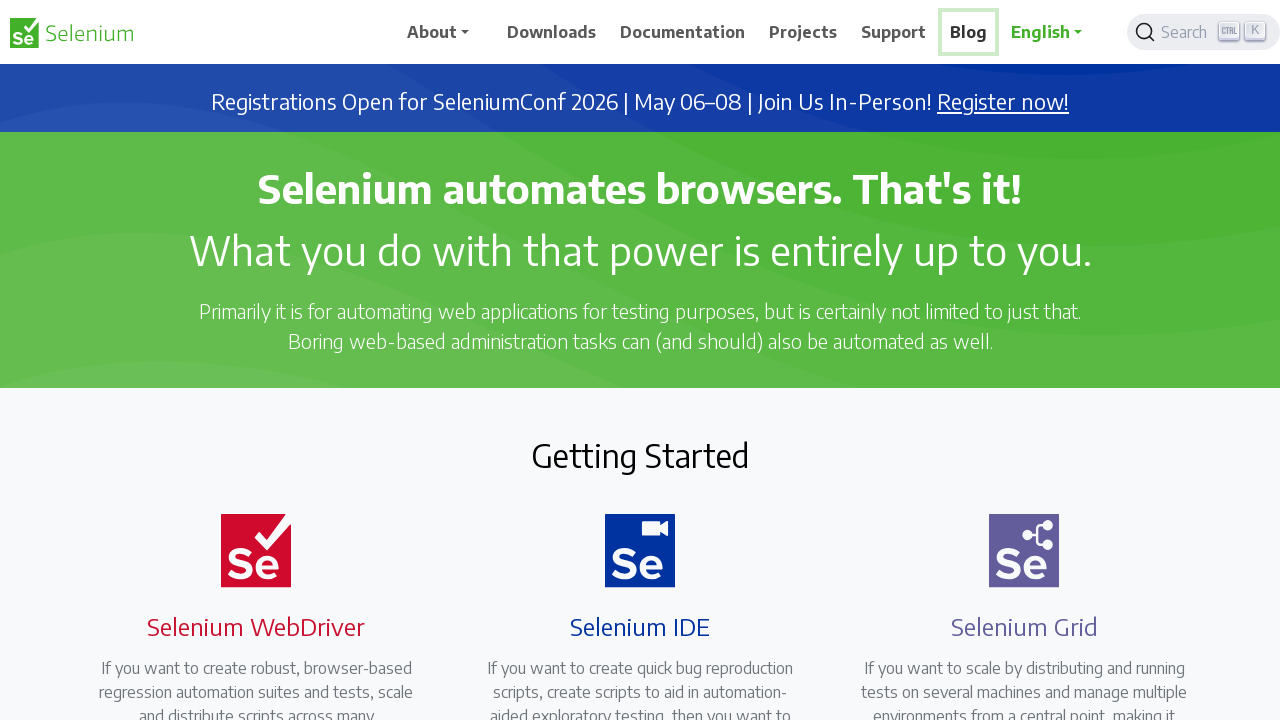

Retrieved all open pages/tabs (total: 1)
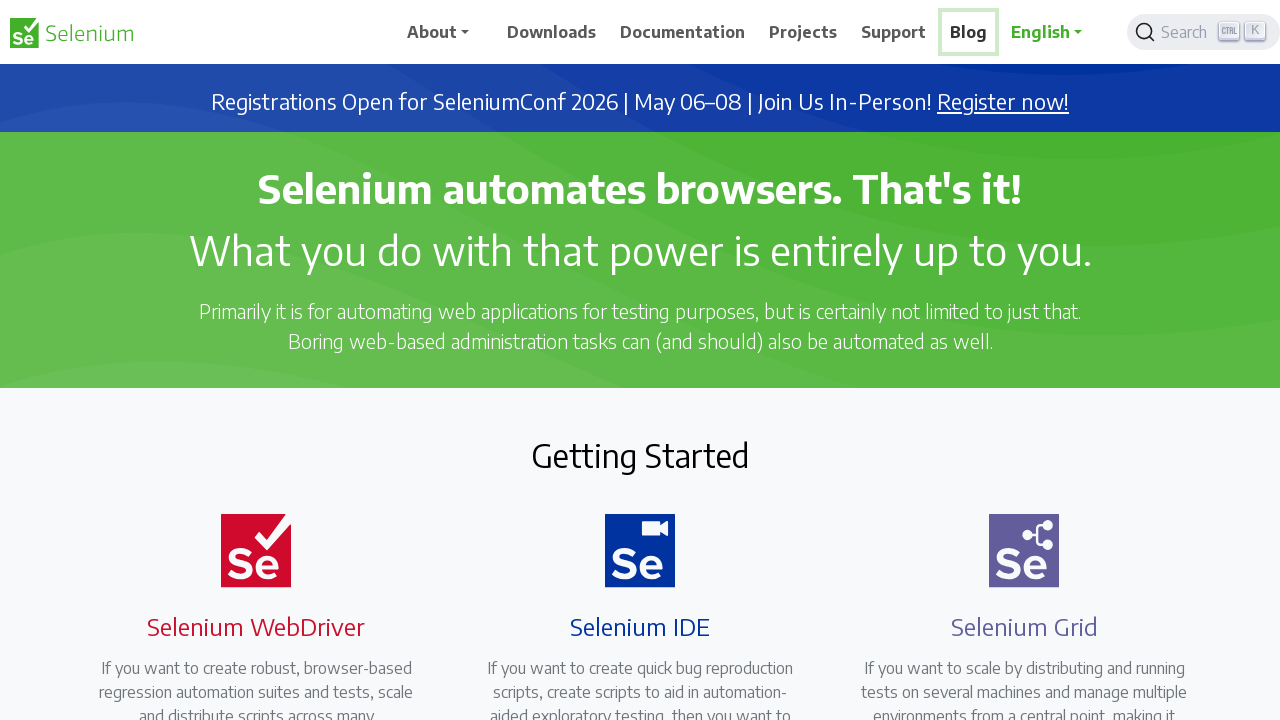

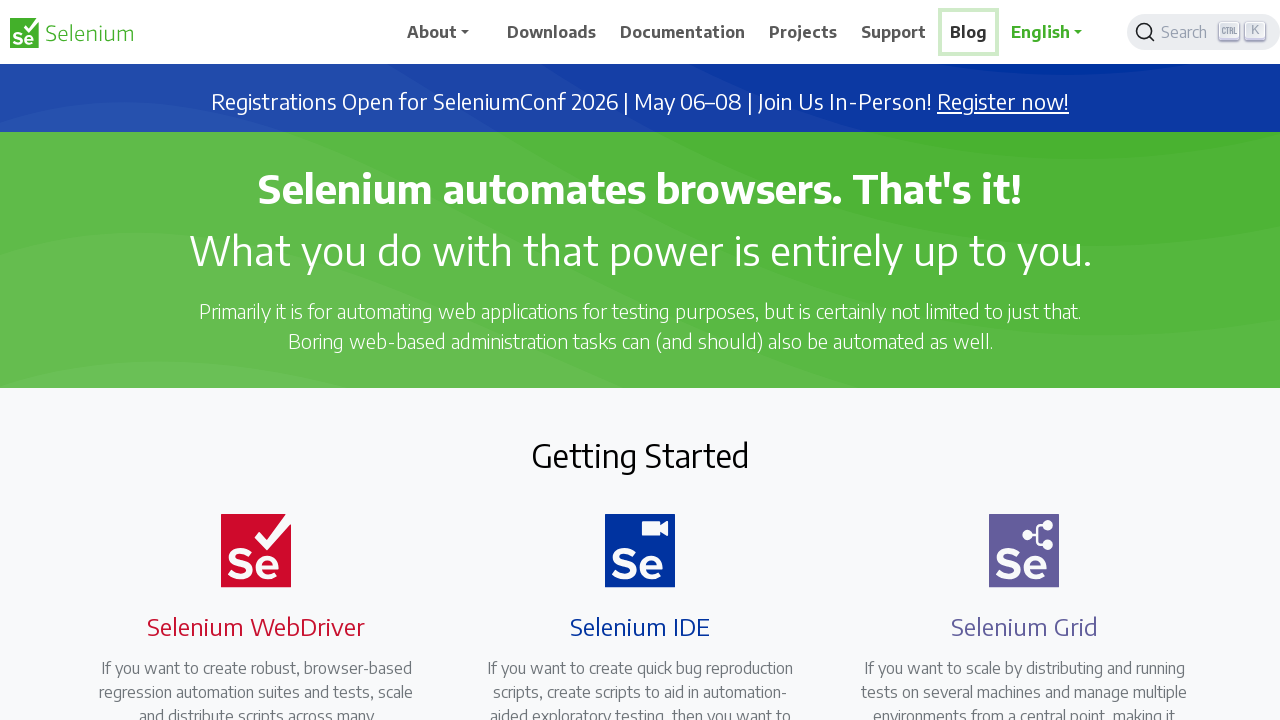